Tests the widget dropdown menu by navigating to Widgets section, opening a grouped dropdown, and selecting an option from Group 2.

Starting URL: https://demoqa.com/

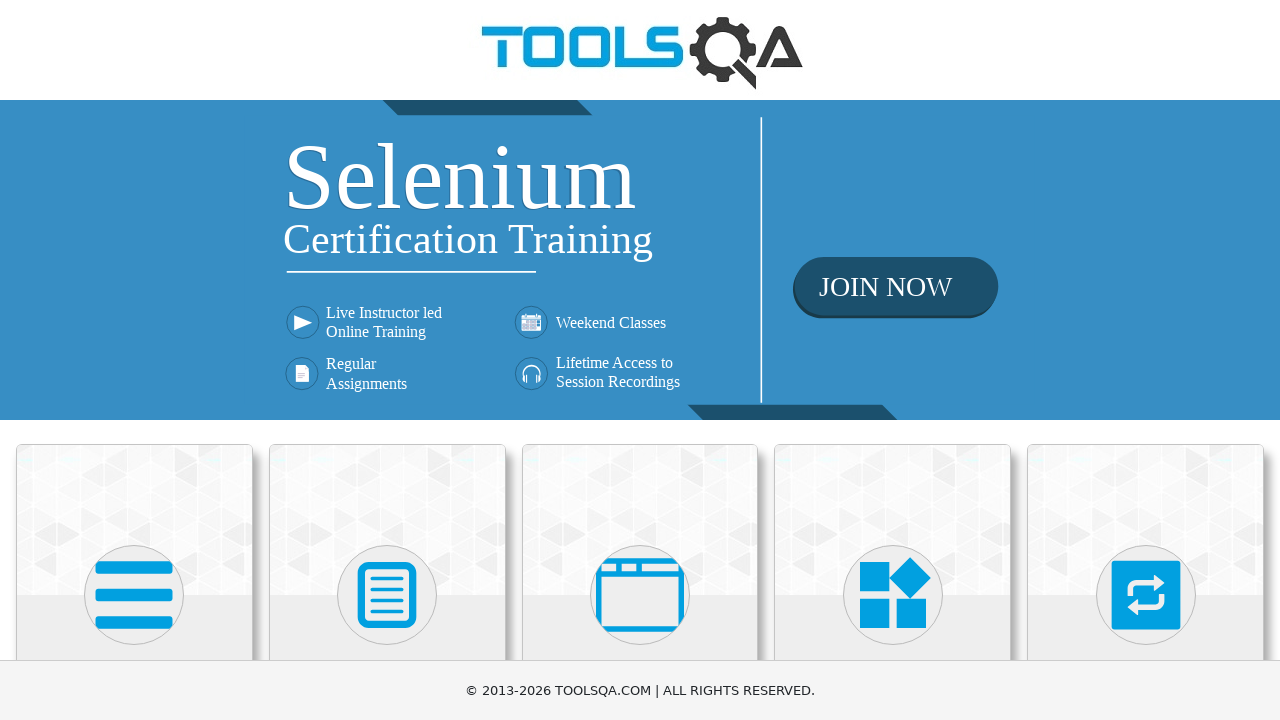

Scrolled down 500px to reveal Widgets section
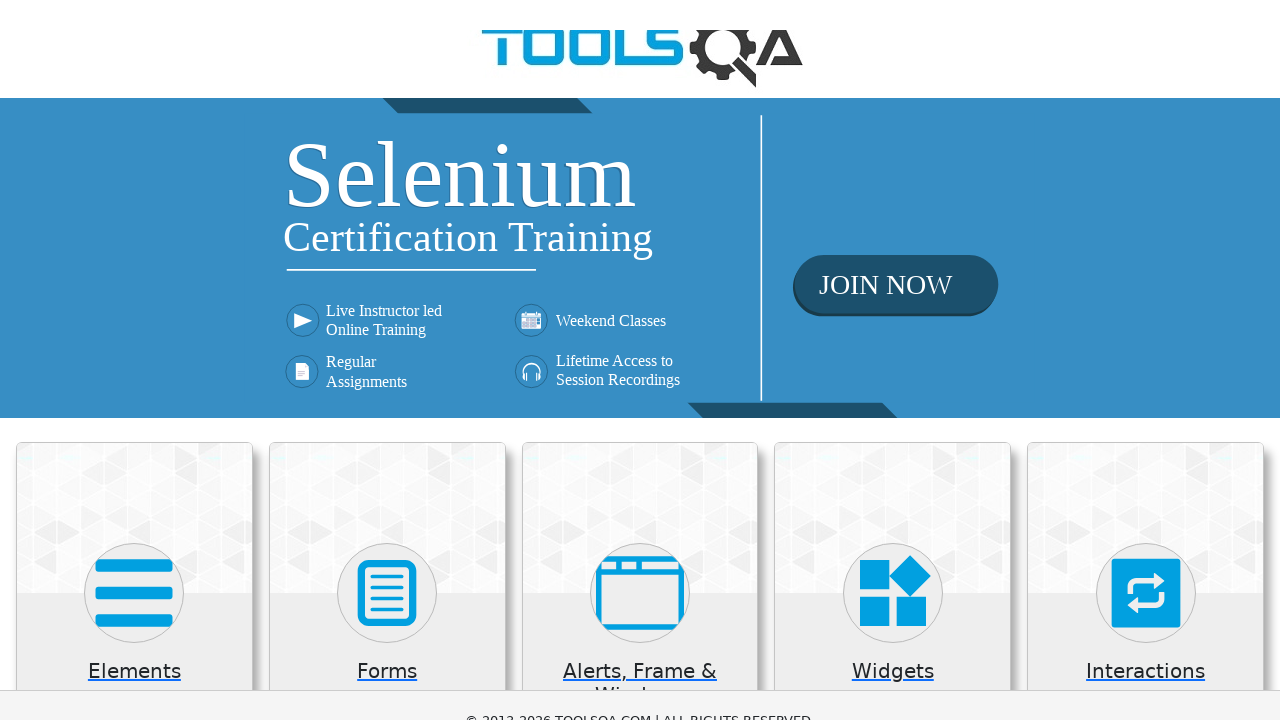

Clicked on Widgets section at (893, 173) on xpath=//h5[text()='Widgets']
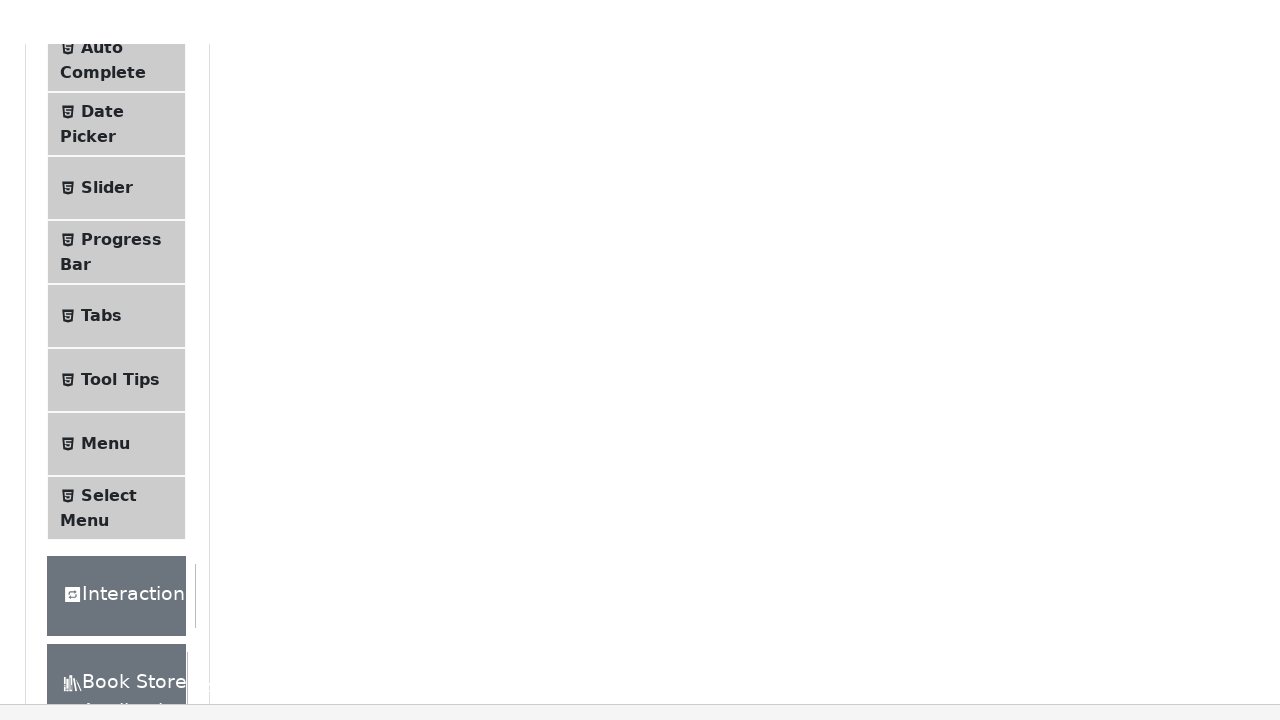

Scrolled down 500px to reveal Select Menu option
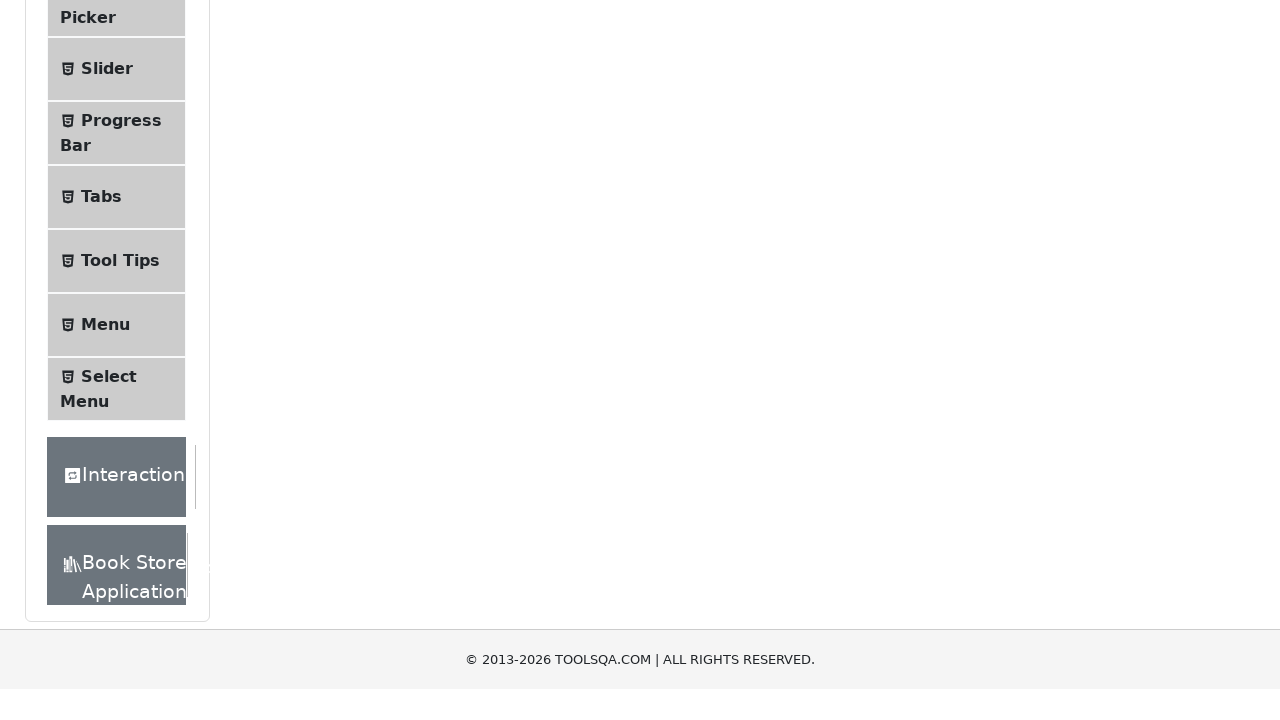

Clicked on Select Menu option at (109, 524) on xpath=//span[text()='Select Menu']
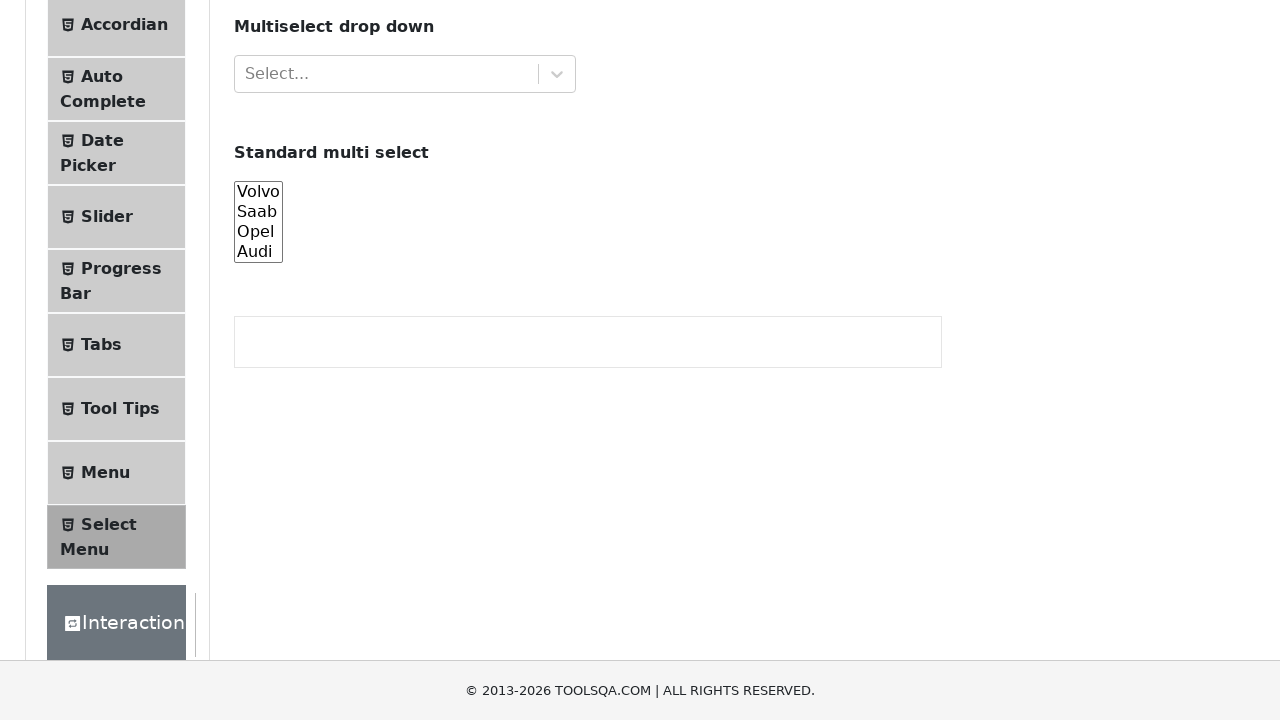

Clicked on the withOptGroup dropdown to open it at (405, 274) on #withOptGroup
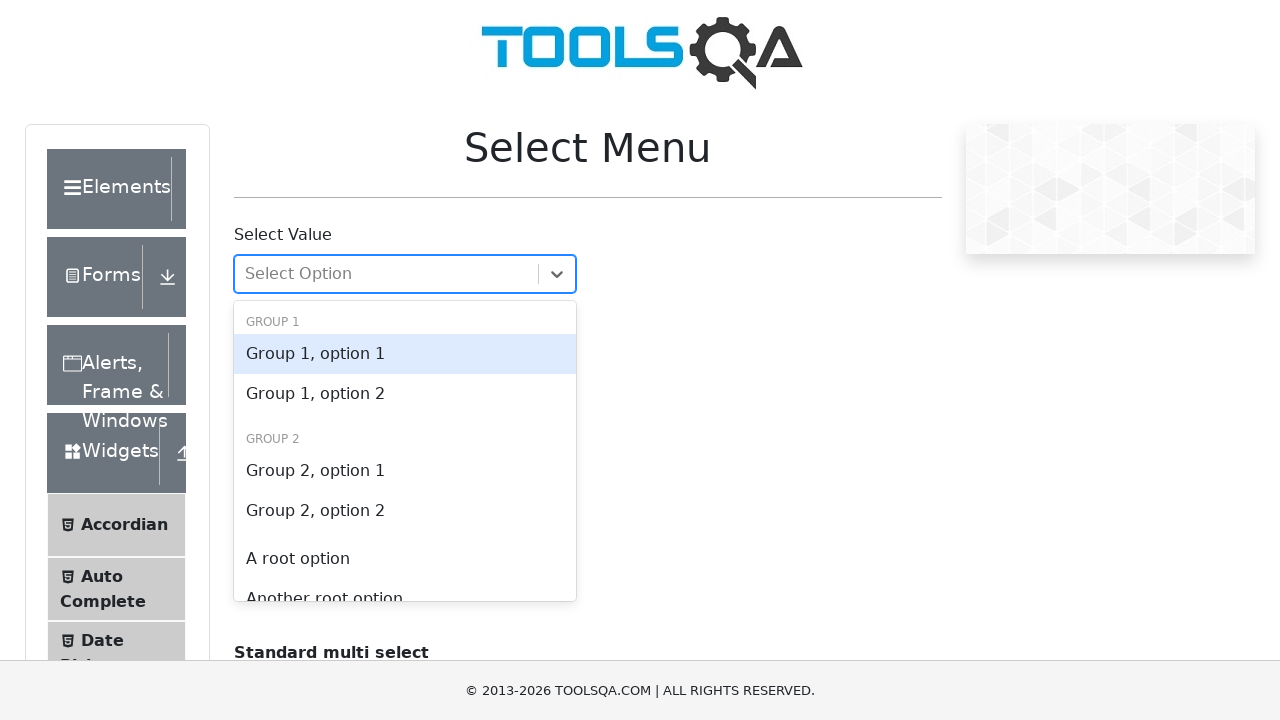

Dropdown menu appeared and loaded
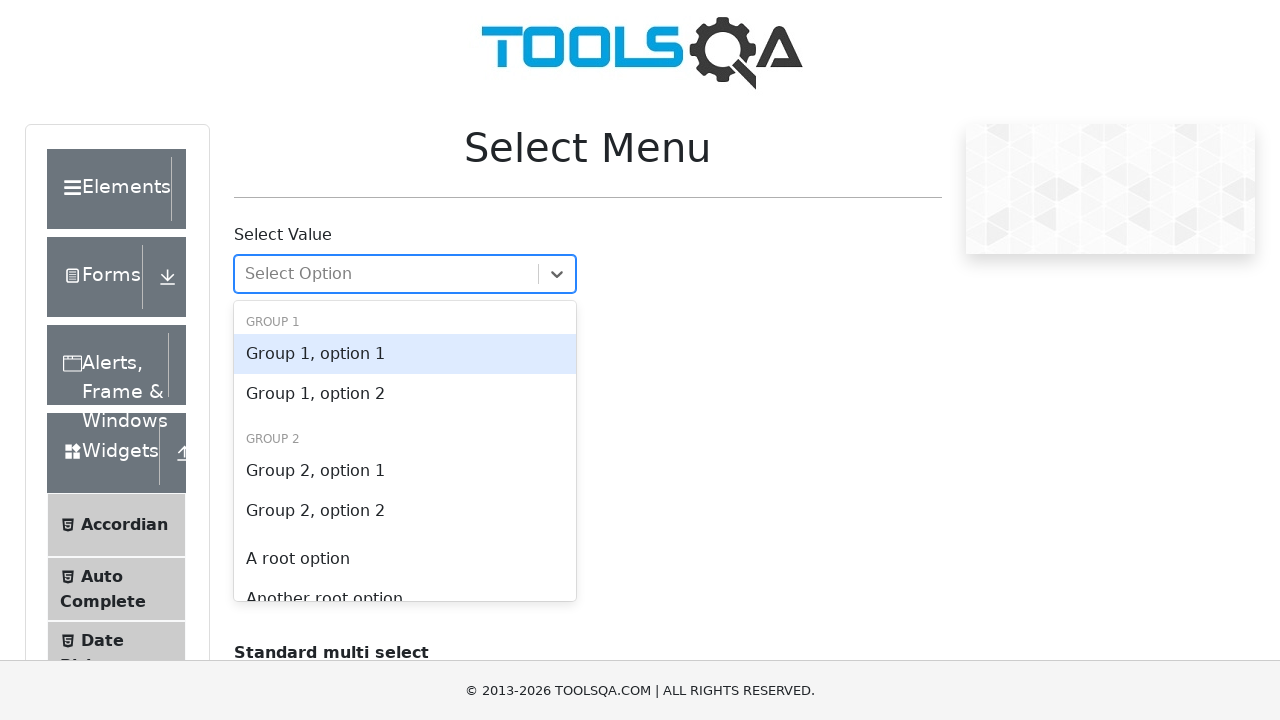

Selected 'Group 2, option 2' from the grouped dropdown menu at (405, 511) on xpath=//div[contains(@class, '-option') and text()='Group 2, option 2']
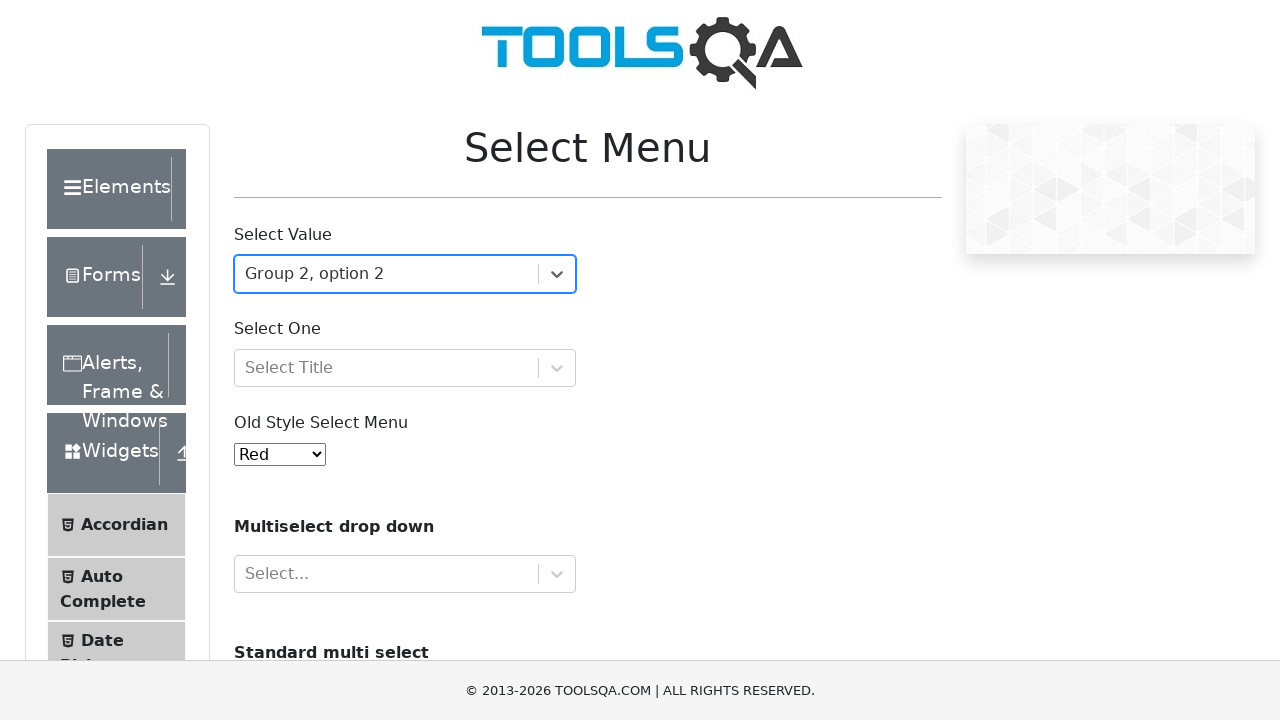

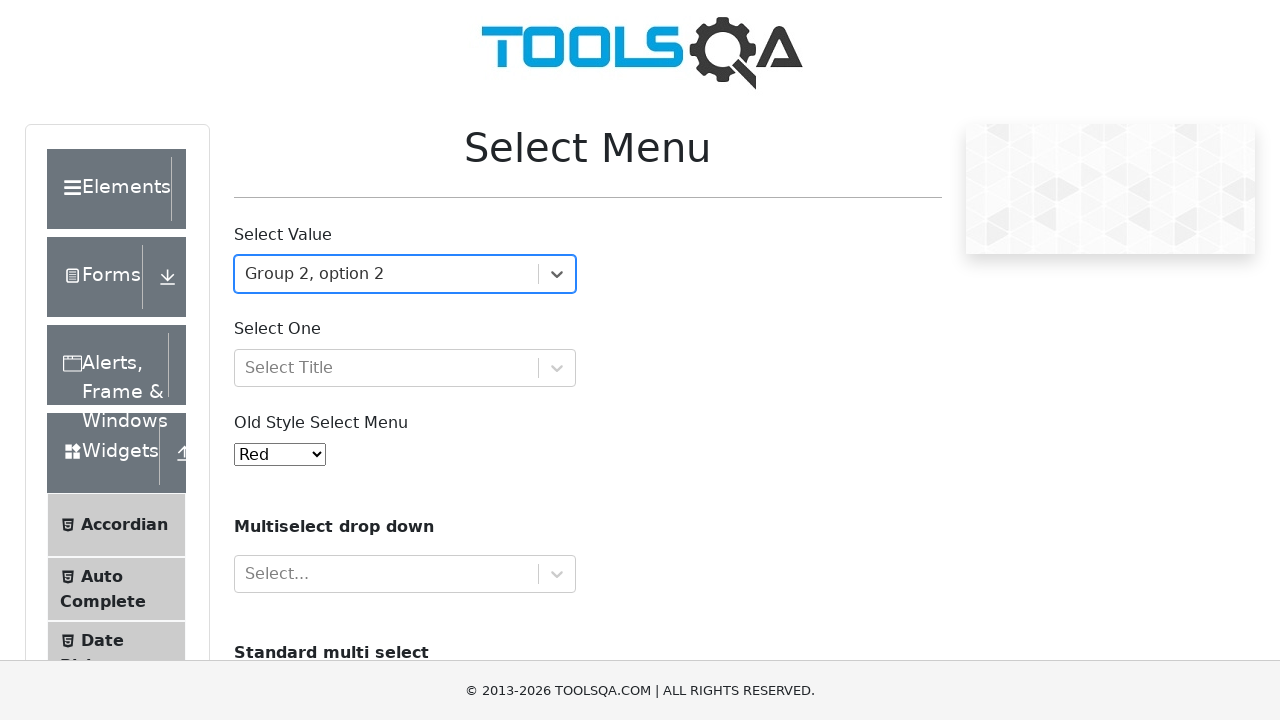